Clicks on the letter E link and verifies languages starting with E are displayed

Starting URL: https://www.99-bottles-of-beer.net/abc.html

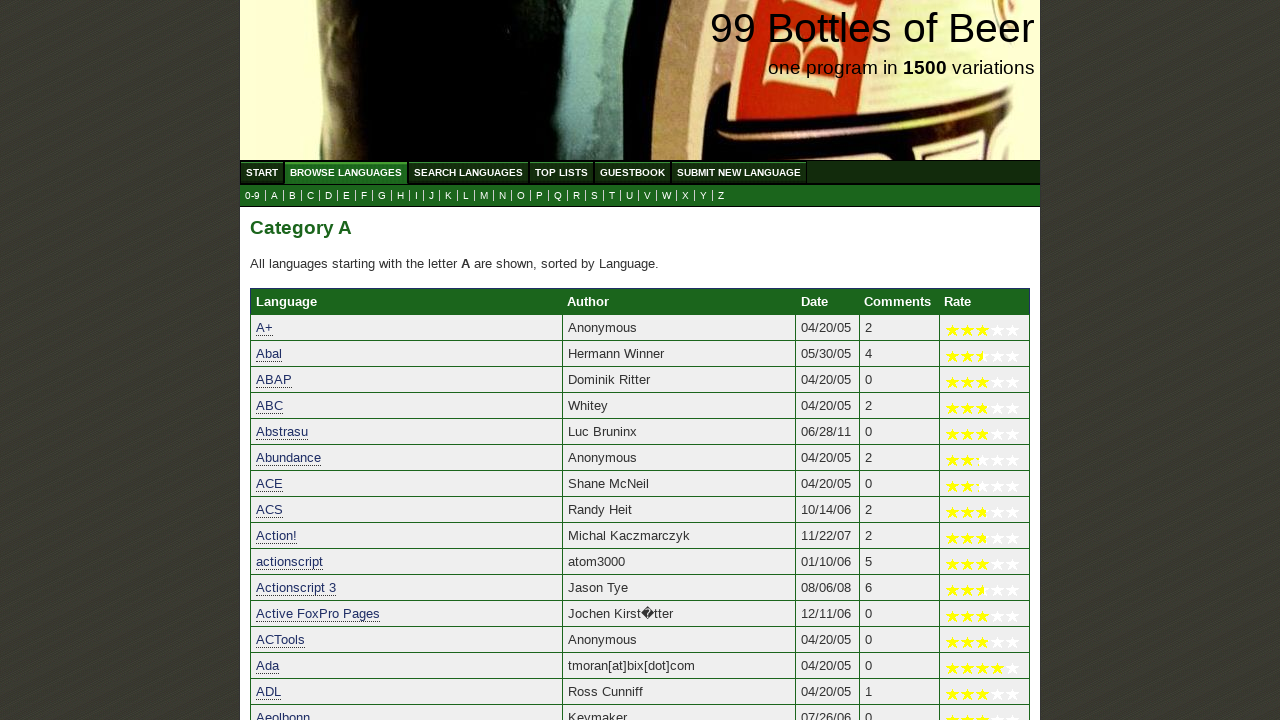

Clicked on the letter E link at (346, 196) on xpath=//a[@href='e.html']
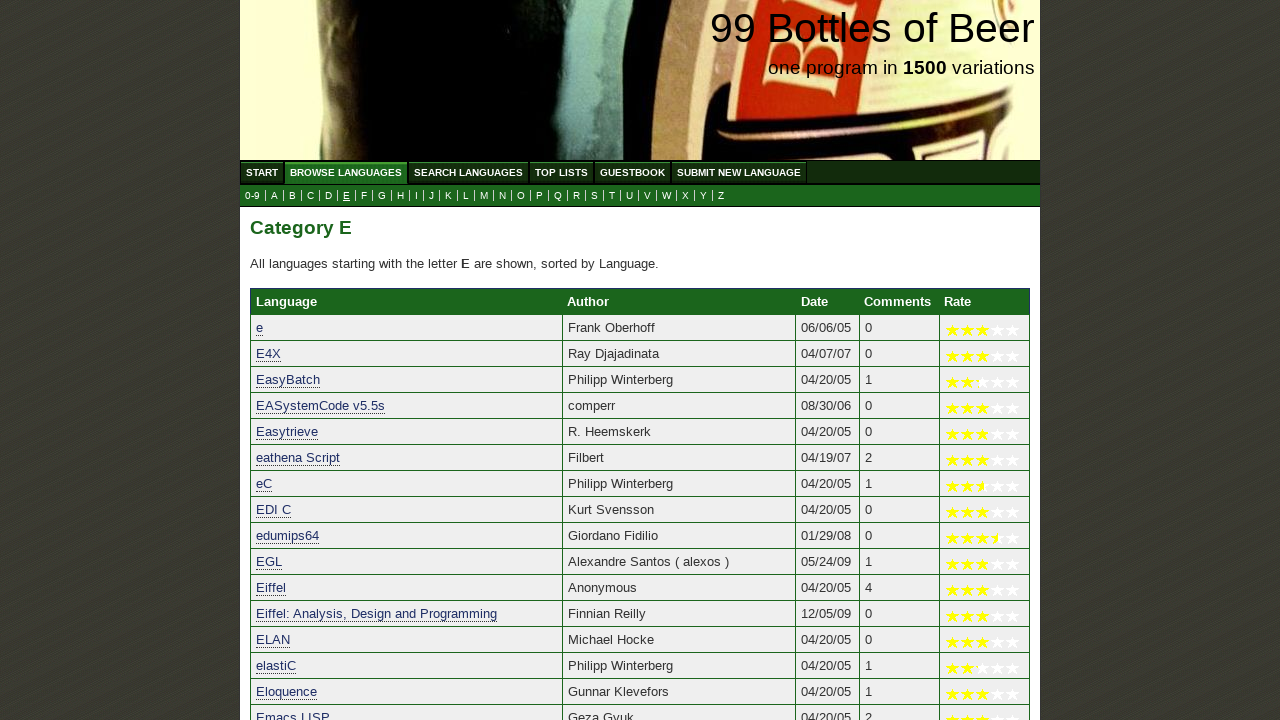

Languages starting with E loaded successfully
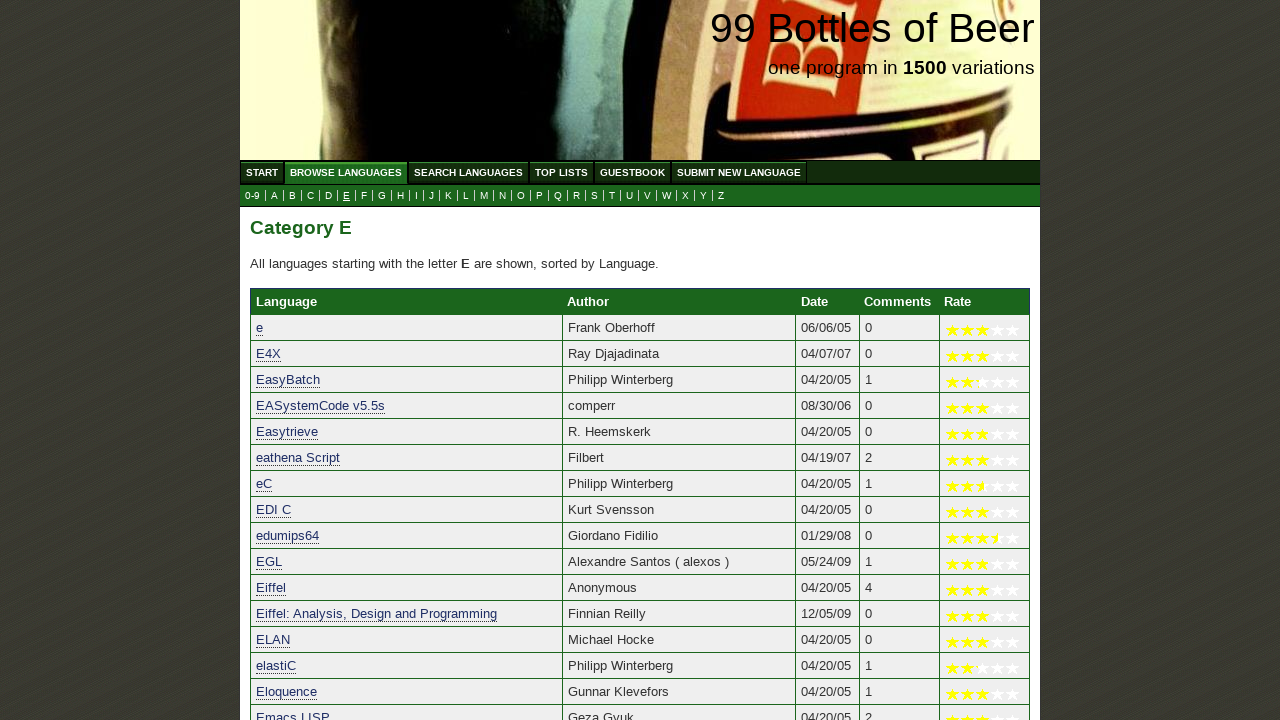

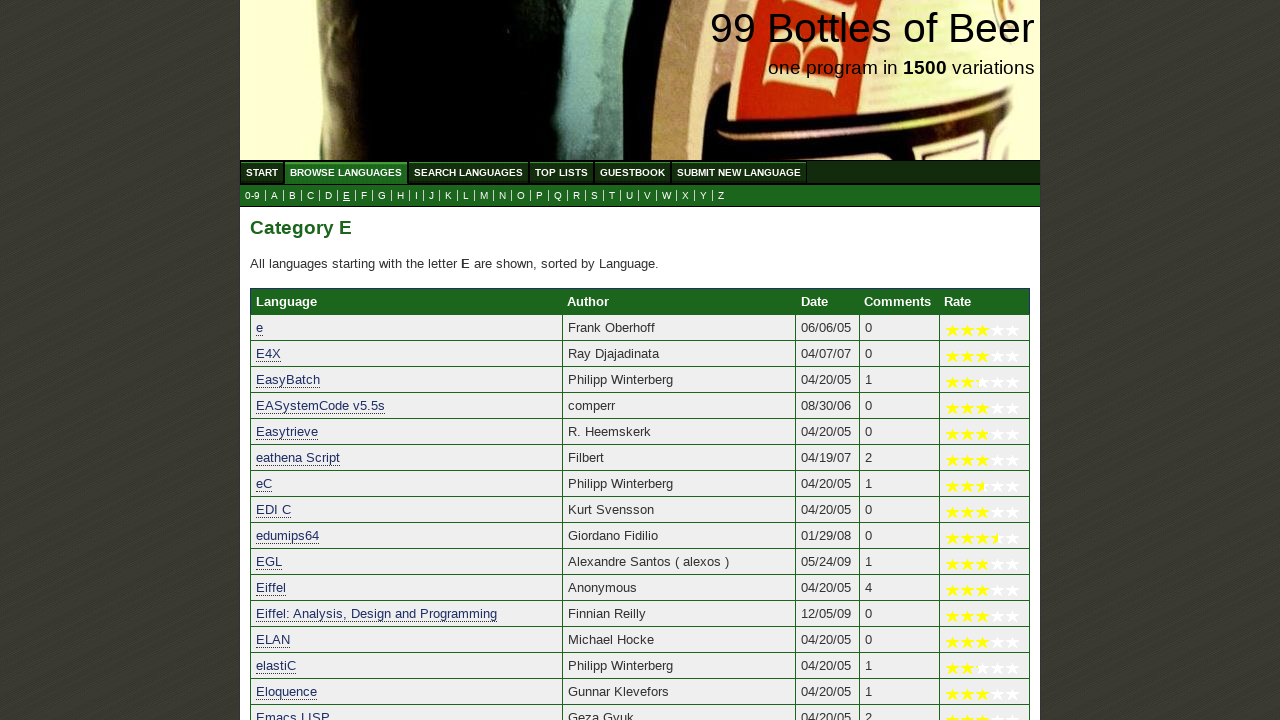